Tests hiding a column in a table by clicking on the column selector dropdown and unchecking the ID column option

Starting URL: https://jwatsondev.github.io/ng-prime-testing/

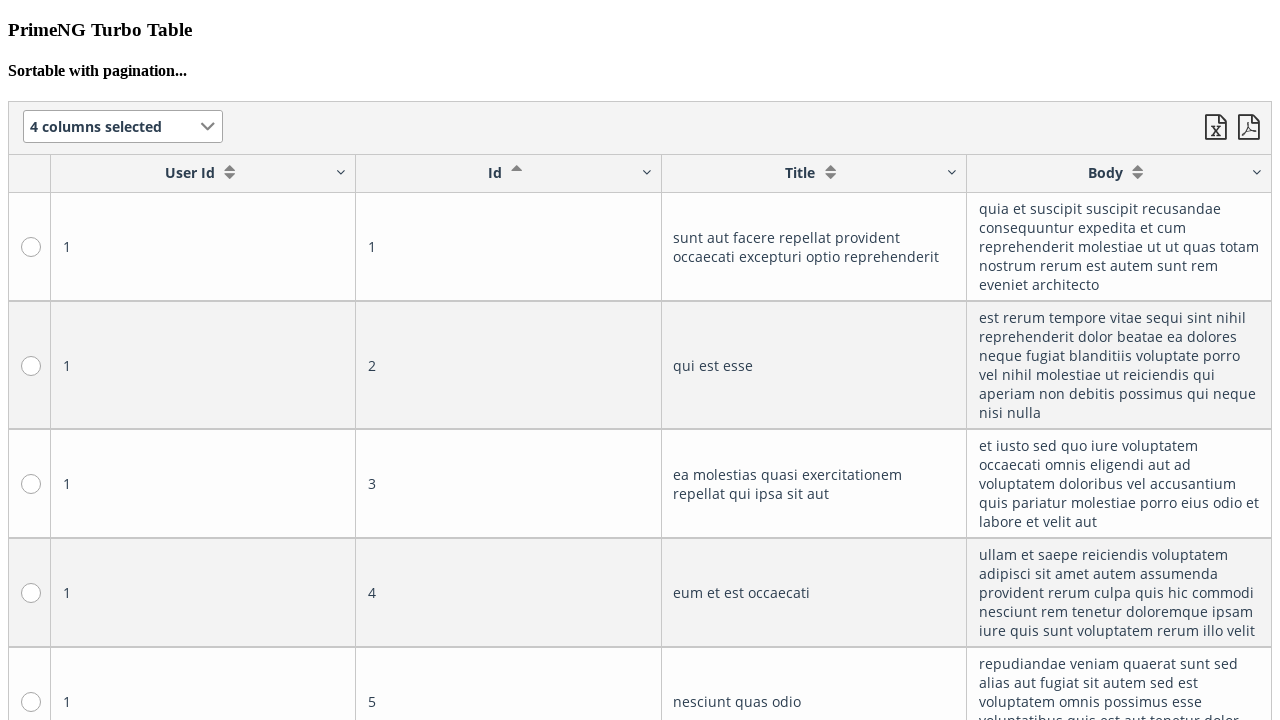

Clicked on the column selector dropdown at (208, 127) on xpath=/html/body/app-root/app-prime/div/p-table/div/div[1]/div/p-multiselect/div
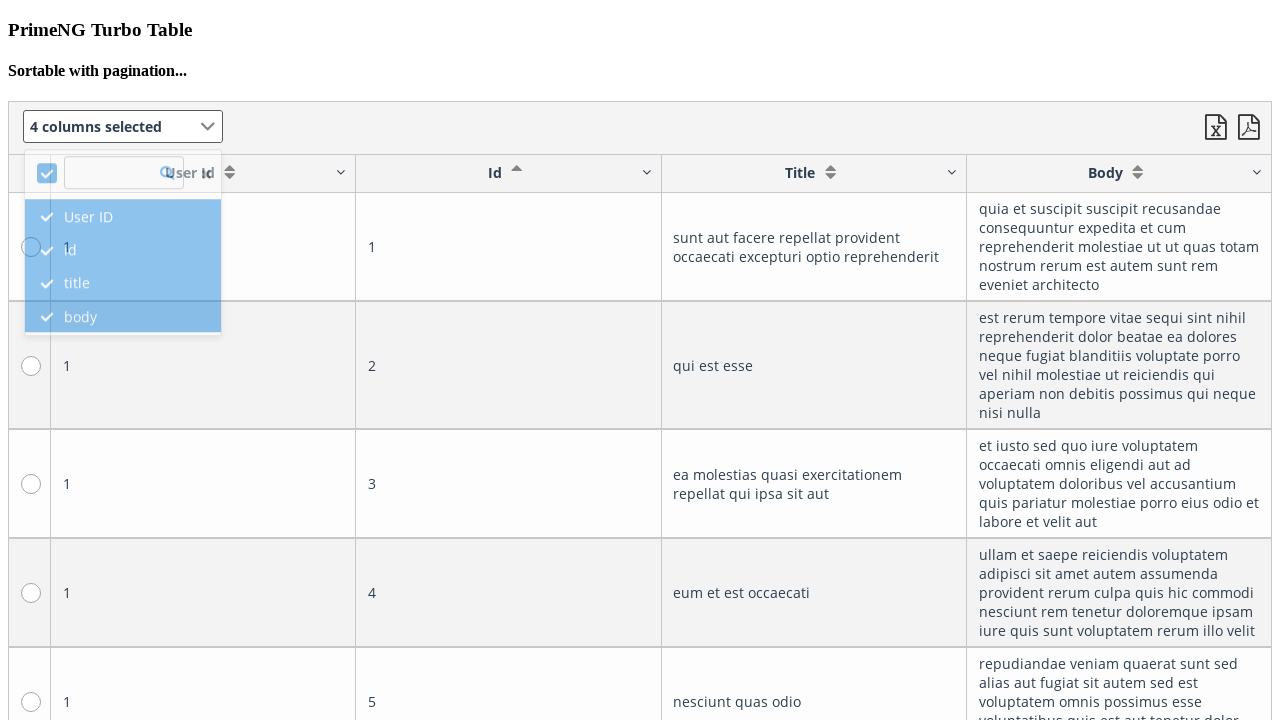

Unchecked the ID column checkbox to hide it at (70, 245) on xpath=/html/body/app-root/app-prime/div/p-table/div/div[1]/div/p-multiselect/div
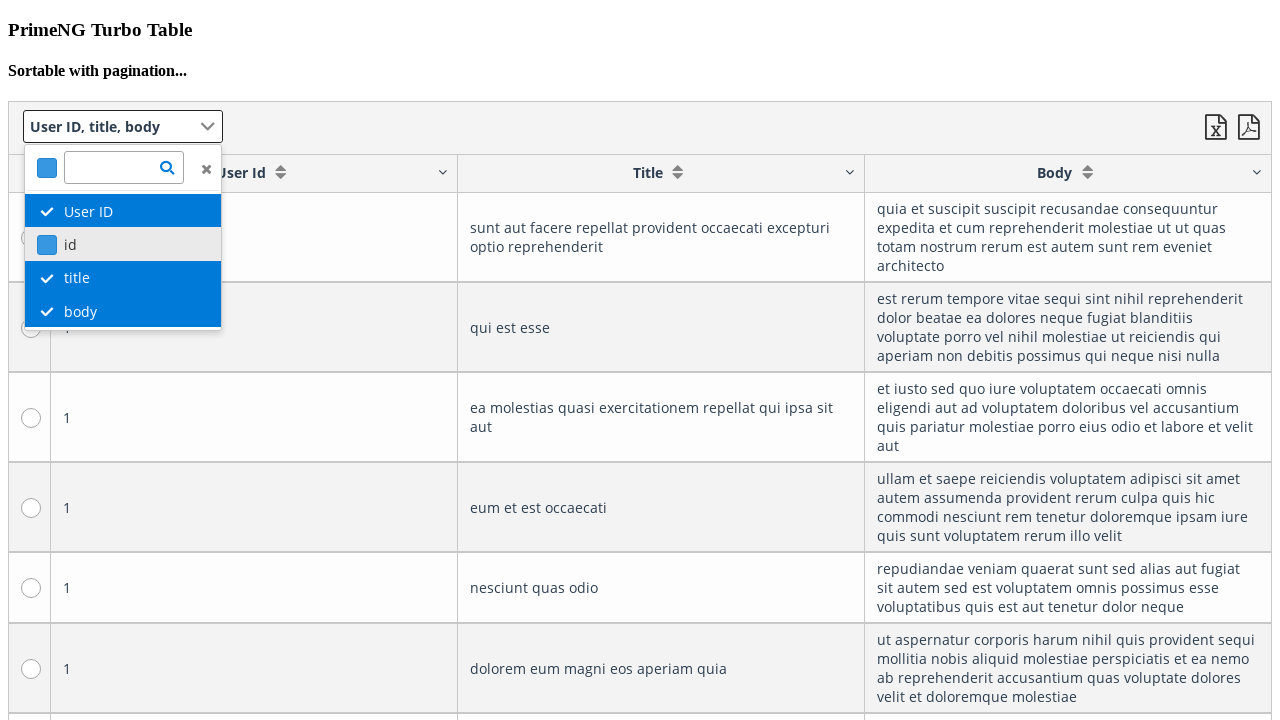

ID column is no longer visible (as expected)
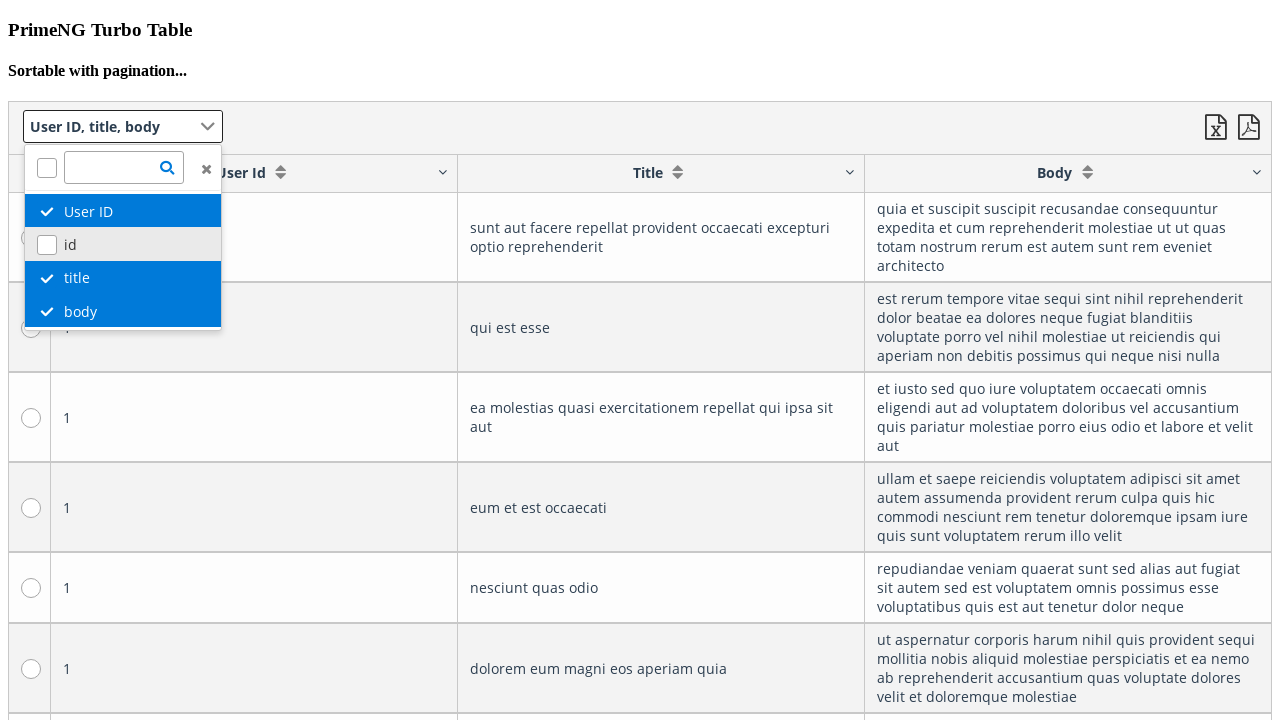

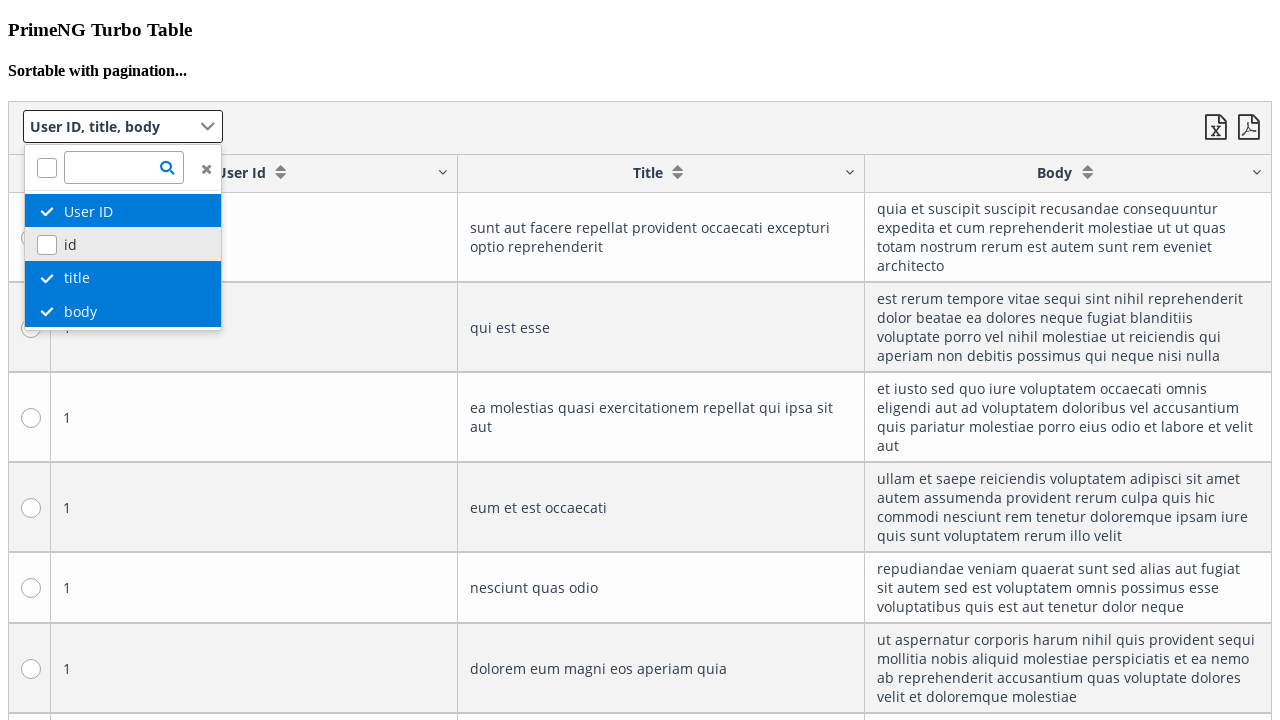